Tests unmarking a completed todo item by unchecking its checkbox

Starting URL: https://demo.playwright.dev/todomvc

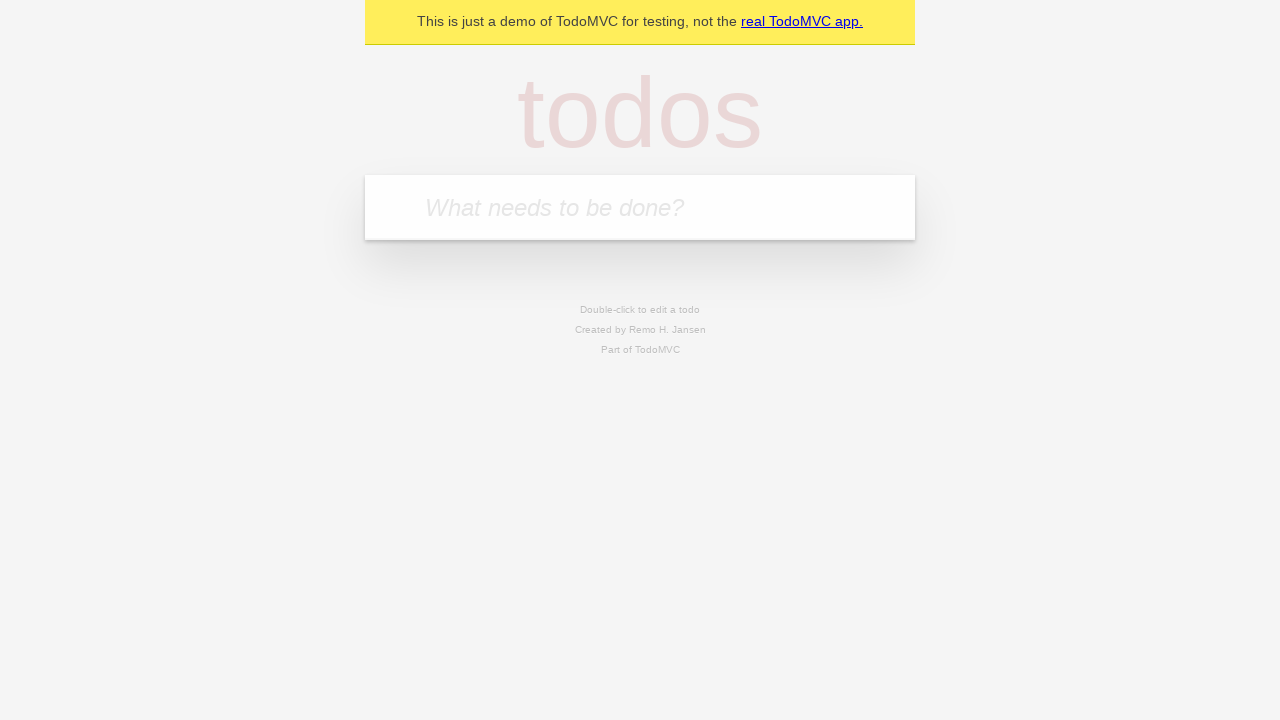

Filled input field with 'buy some cheese' on internal:attr=[placeholder="What needs to be done?"i]
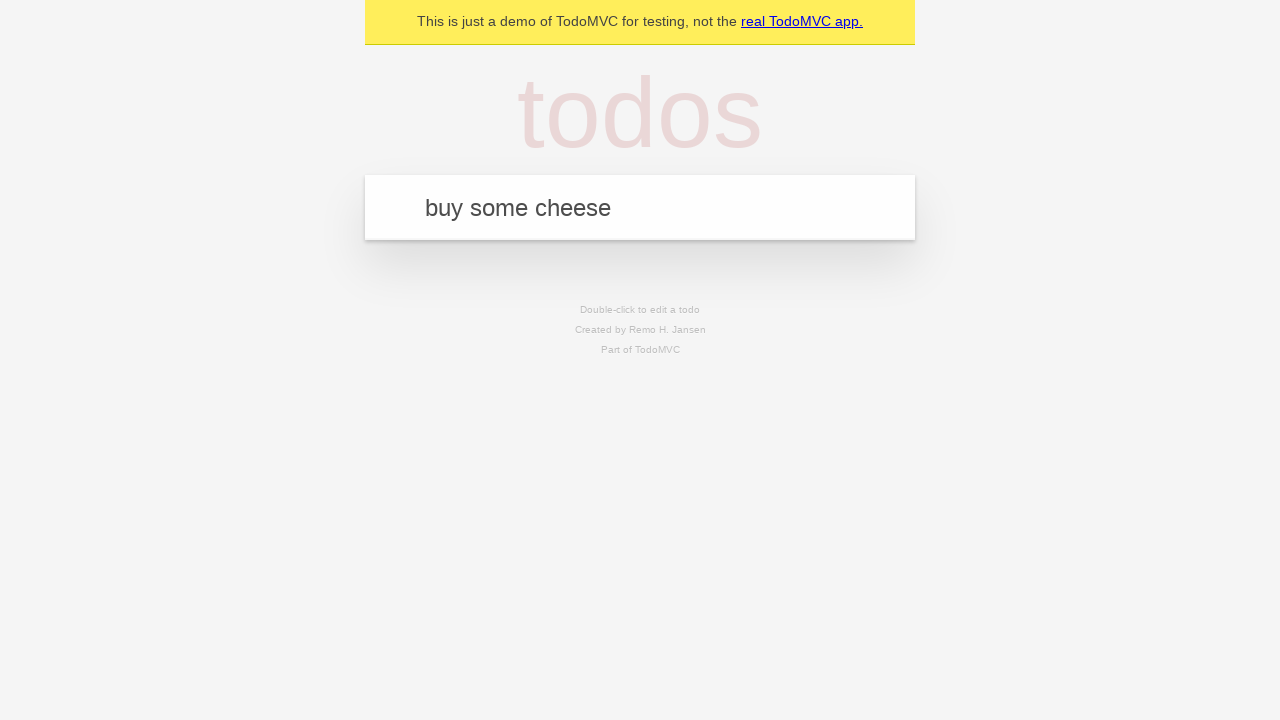

Pressed Enter to create first todo item on internal:attr=[placeholder="What needs to be done?"i]
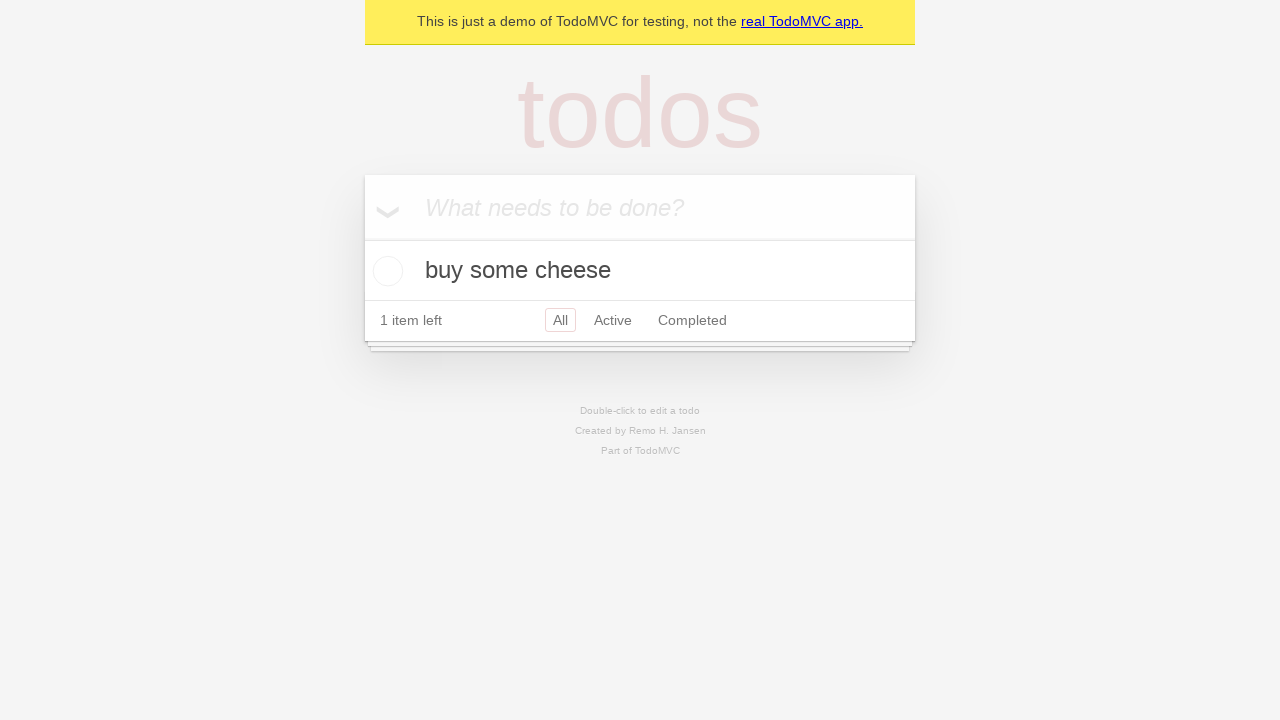

Filled input field with 'feed the cat' on internal:attr=[placeholder="What needs to be done?"i]
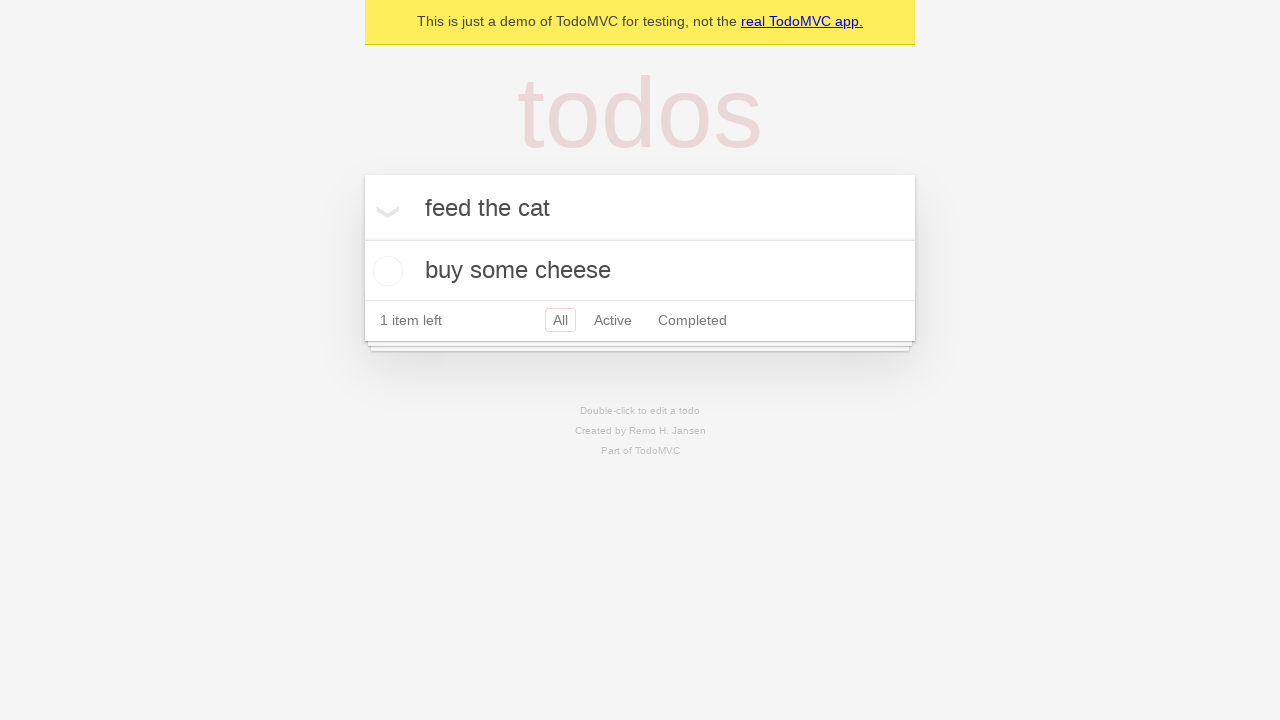

Pressed Enter to create second todo item on internal:attr=[placeholder="What needs to be done?"i]
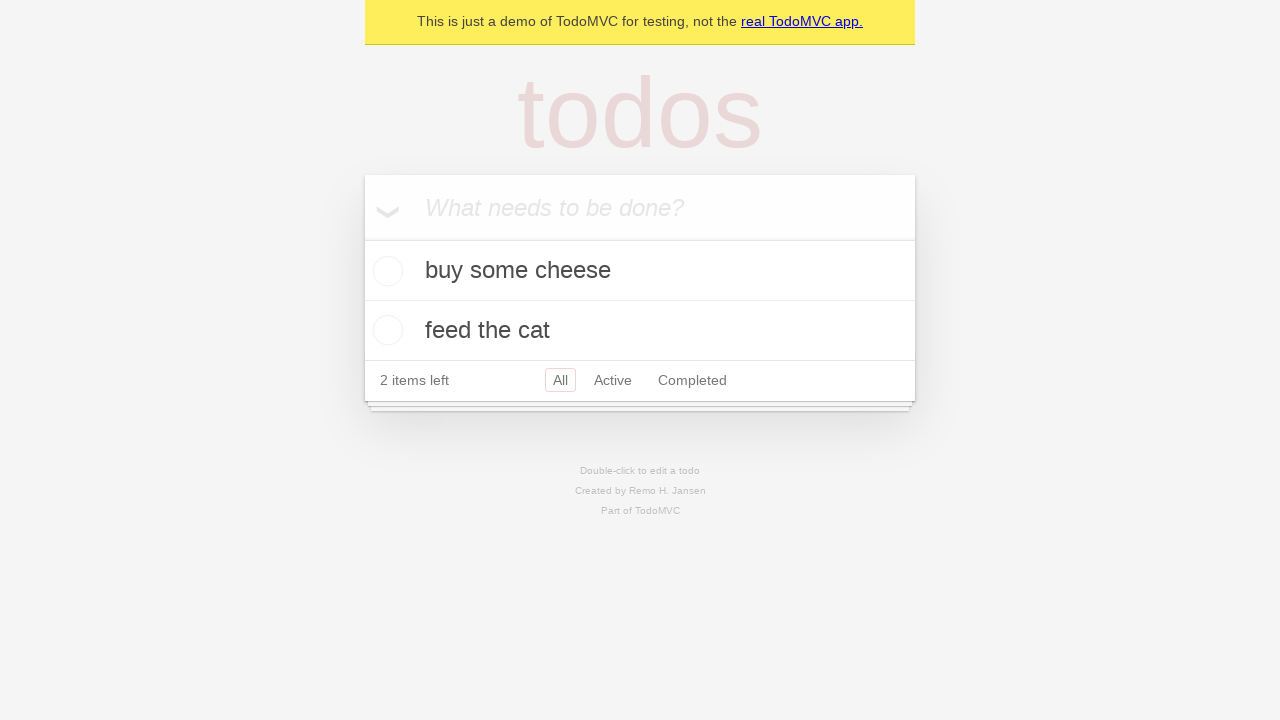

Checked the checkbox for first todo item to mark it complete at (385, 271) on internal:testid=[data-testid="todo-item"s] >> nth=0 >> internal:role=checkbox
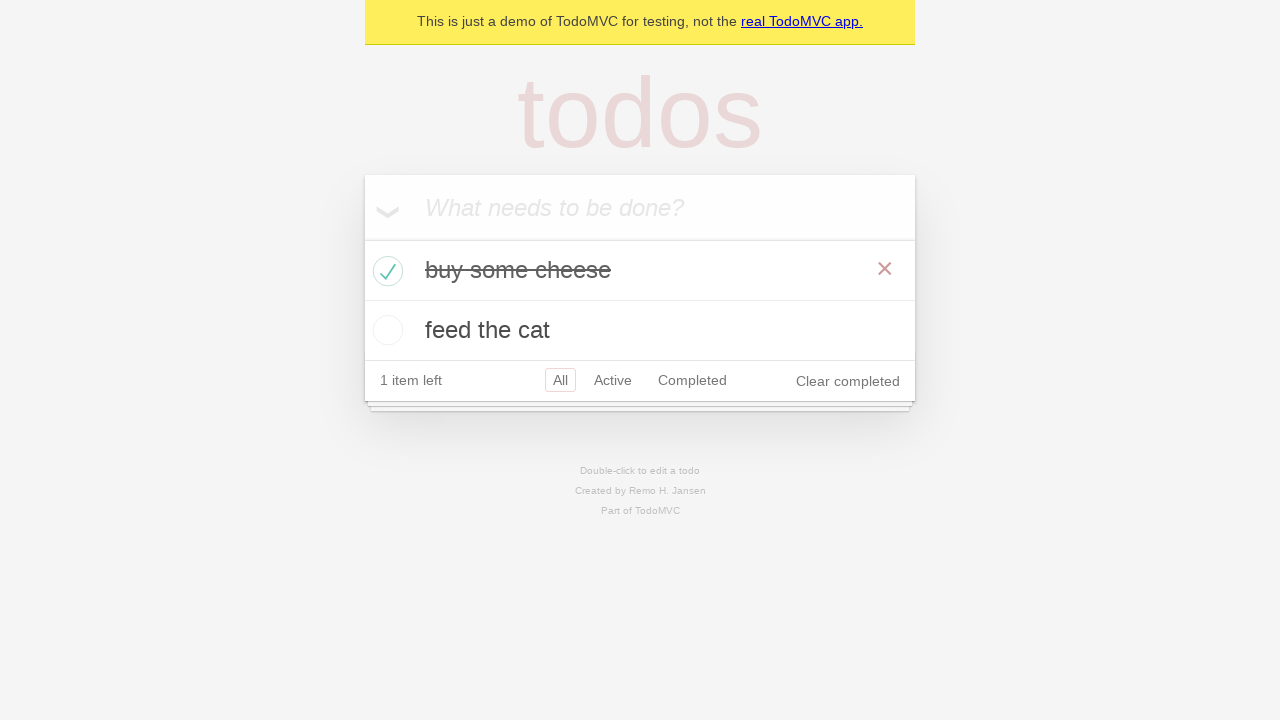

Unchecked the checkbox for first todo item to mark it incomplete at (385, 271) on internal:testid=[data-testid="todo-item"s] >> nth=0 >> internal:role=checkbox
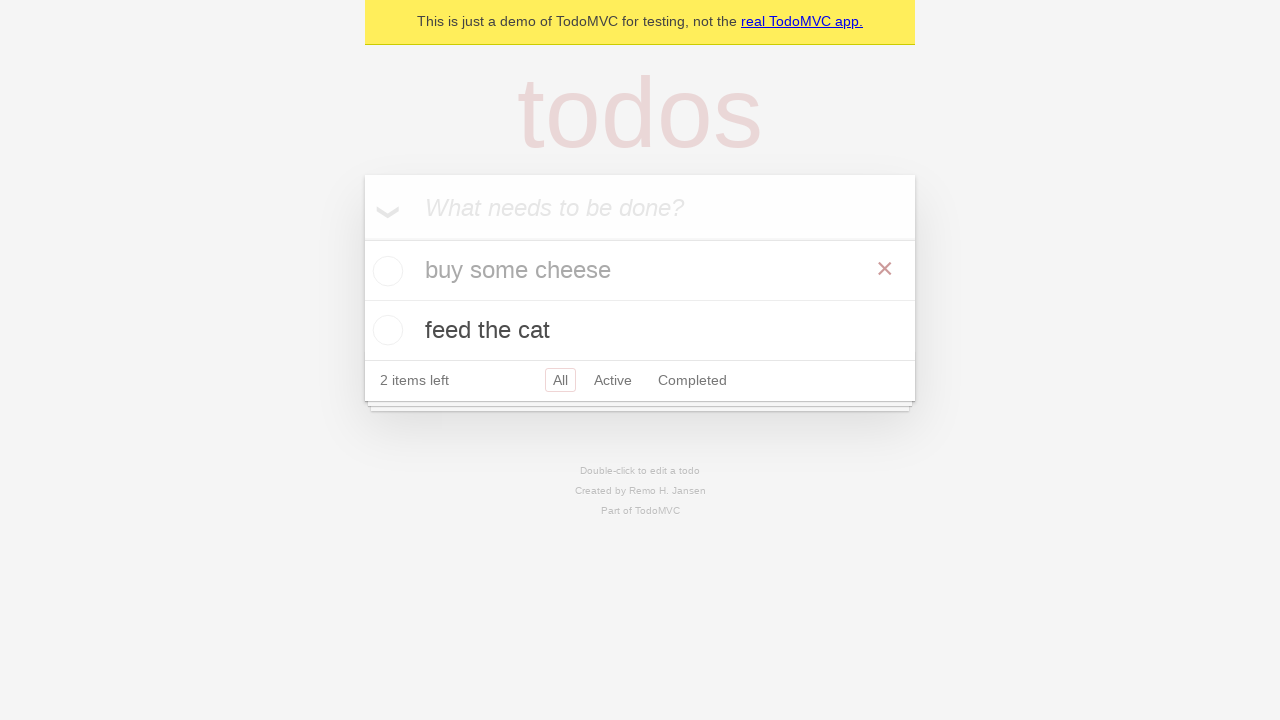

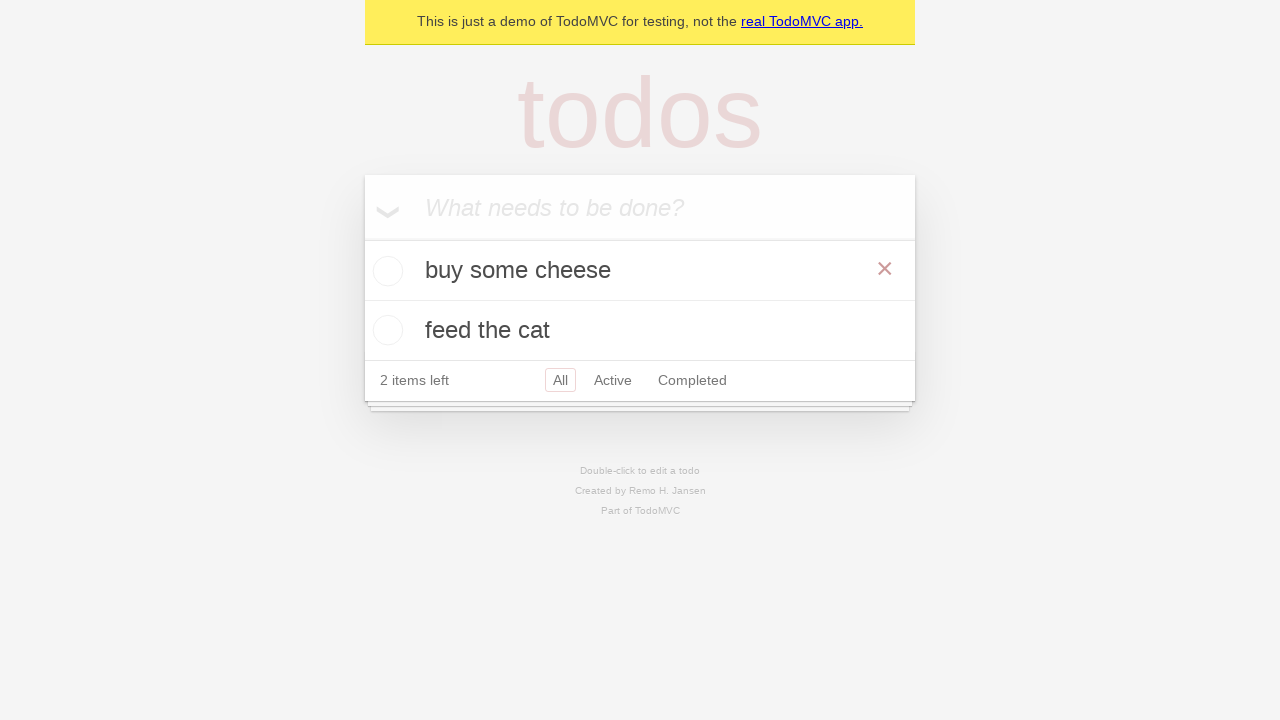